Performs a drag and drop action from the draggable element to the droppable element

Starting URL: https://crossbrowsertesting.github.io/drag-and-drop

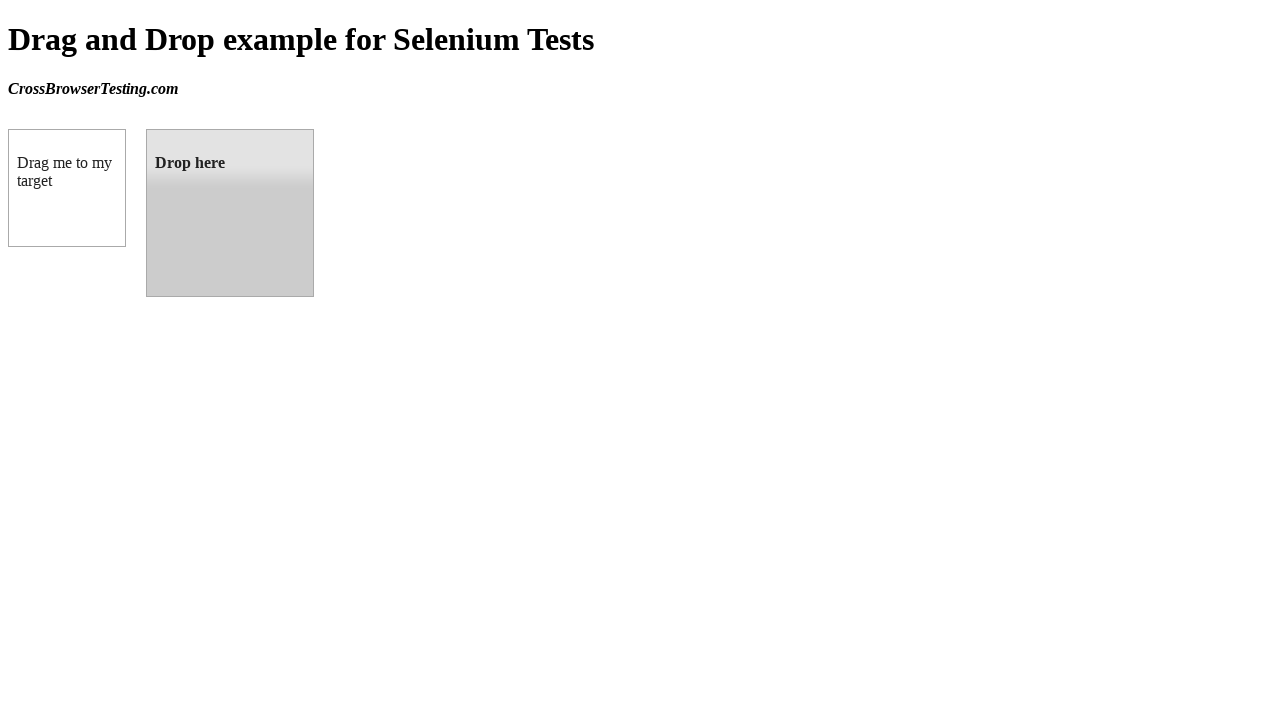

Navigated to drag and drop test page
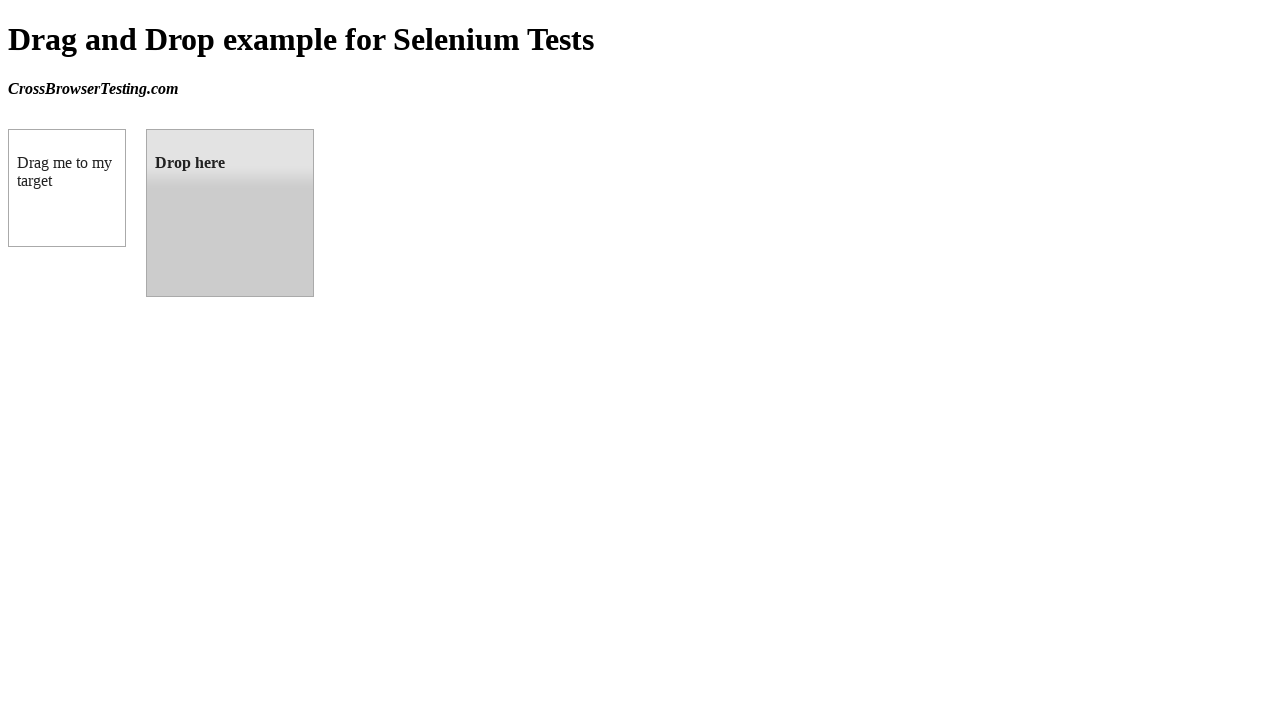

Performed drag and drop from draggable element to droppable element at (230, 213)
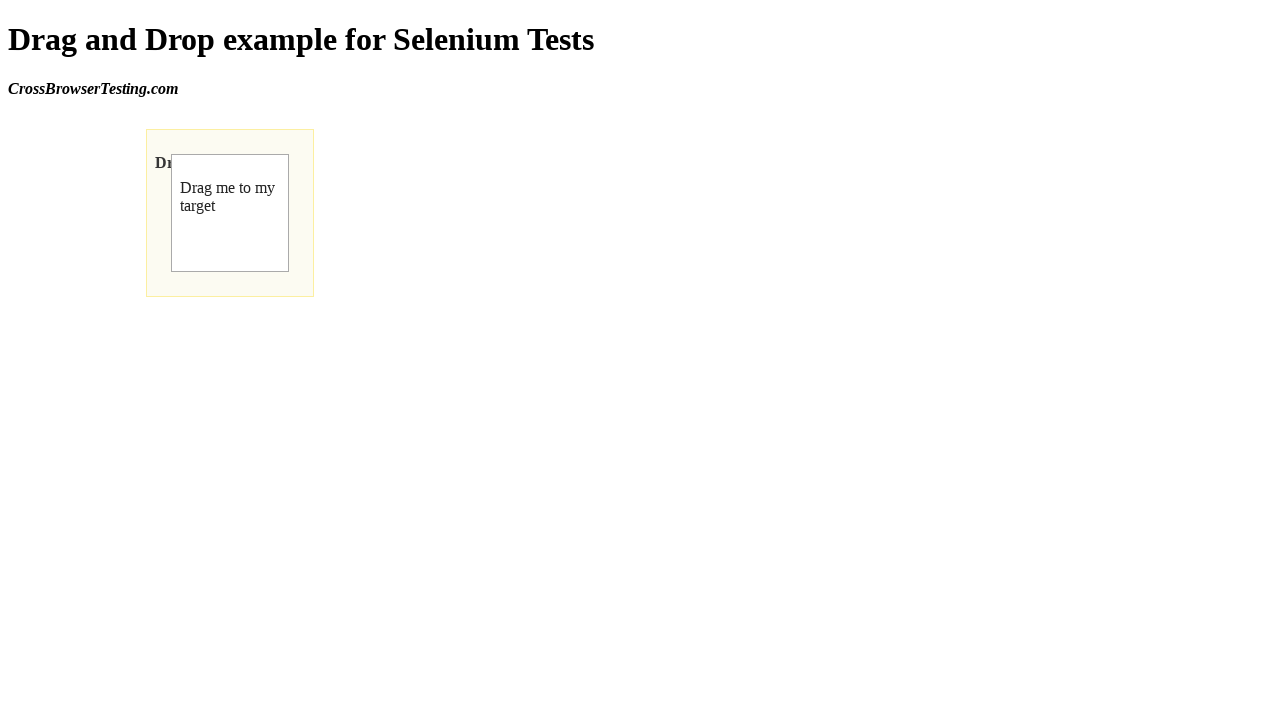

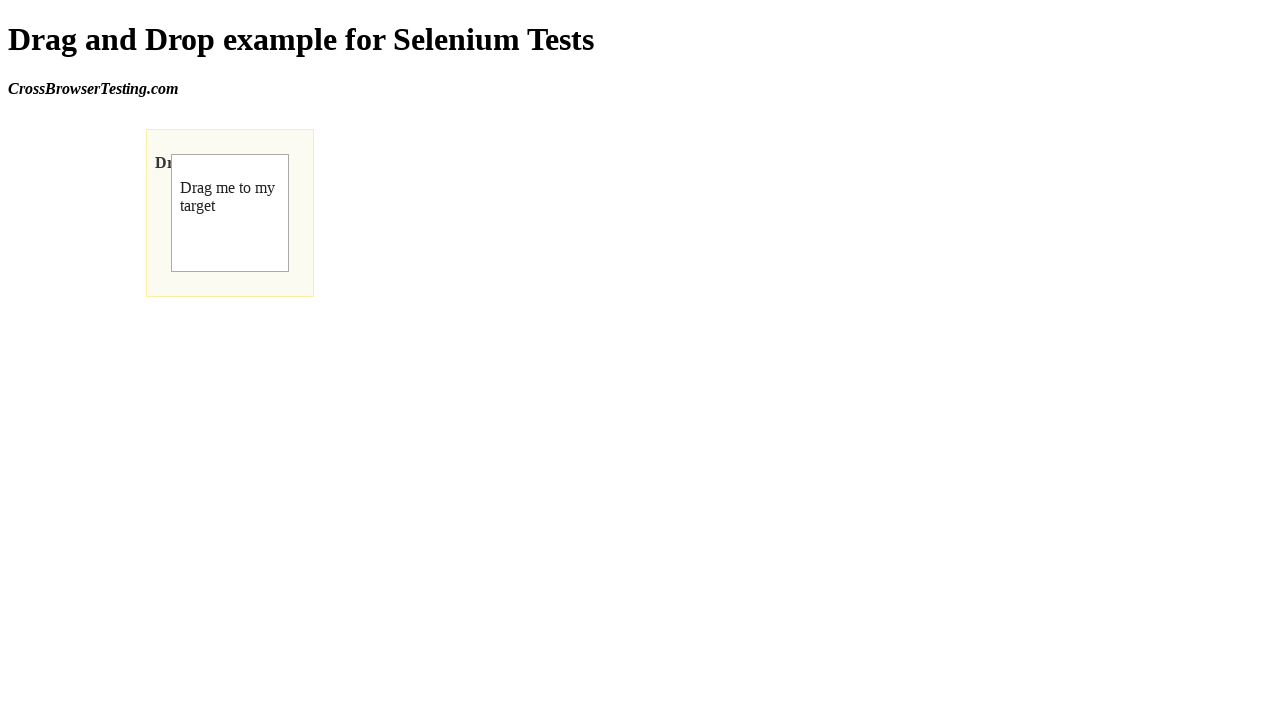